Tests dynamic element creation by clicking Start and waiting for an element to be added to the DOM

Starting URL: http://the-internet.herokuapp.com/dynamic_loading/2

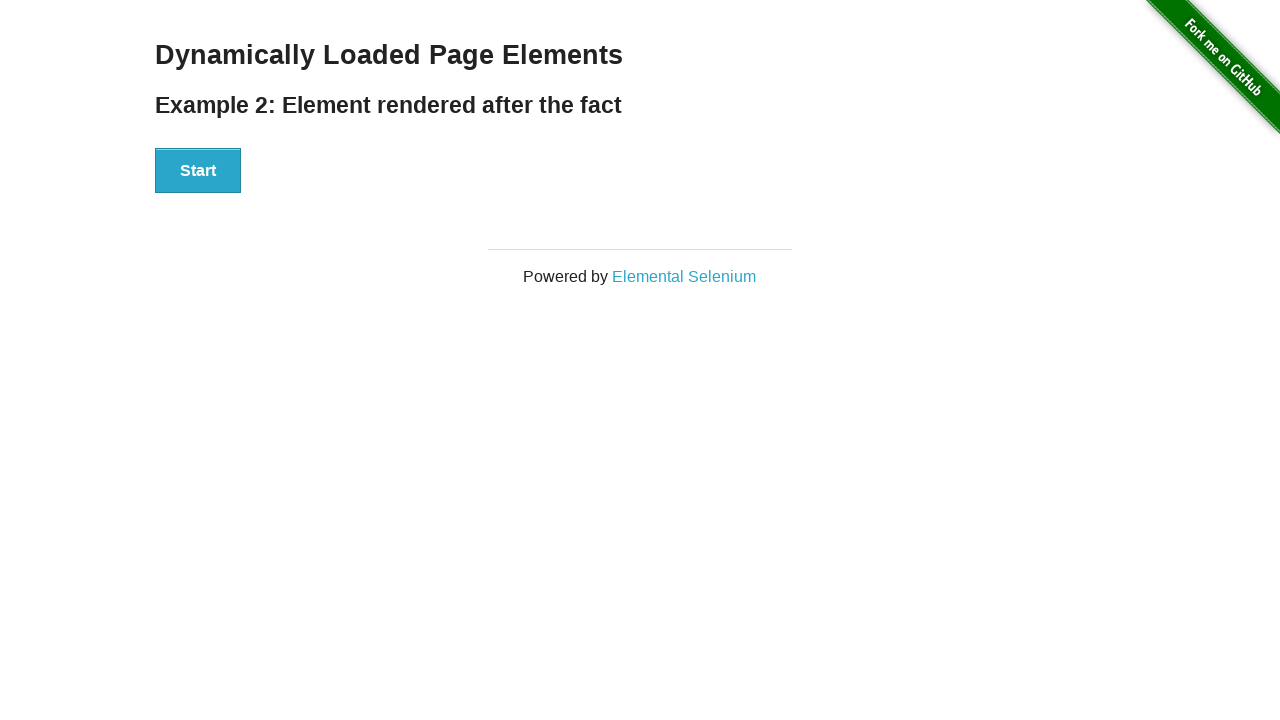

Clicked Start button to trigger dynamic element creation at (198, 171) on xpath=//button[text()='Start']
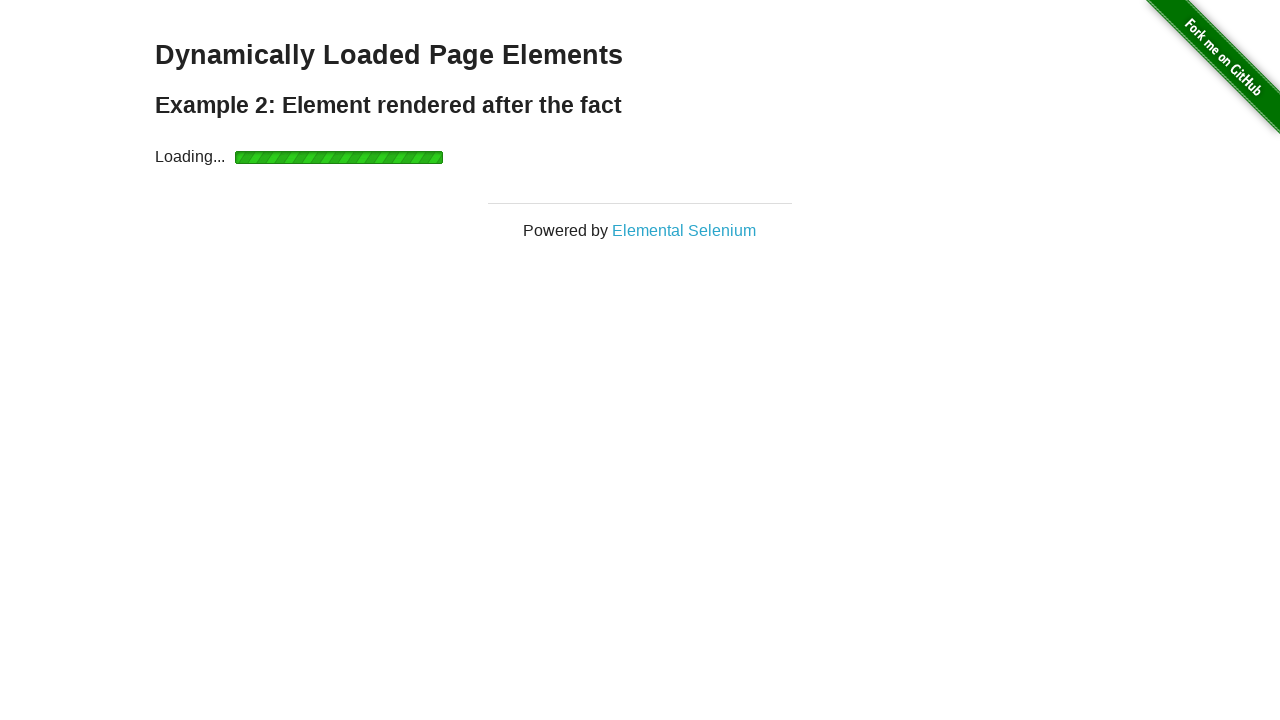

Waited for #finish element to appear in DOM
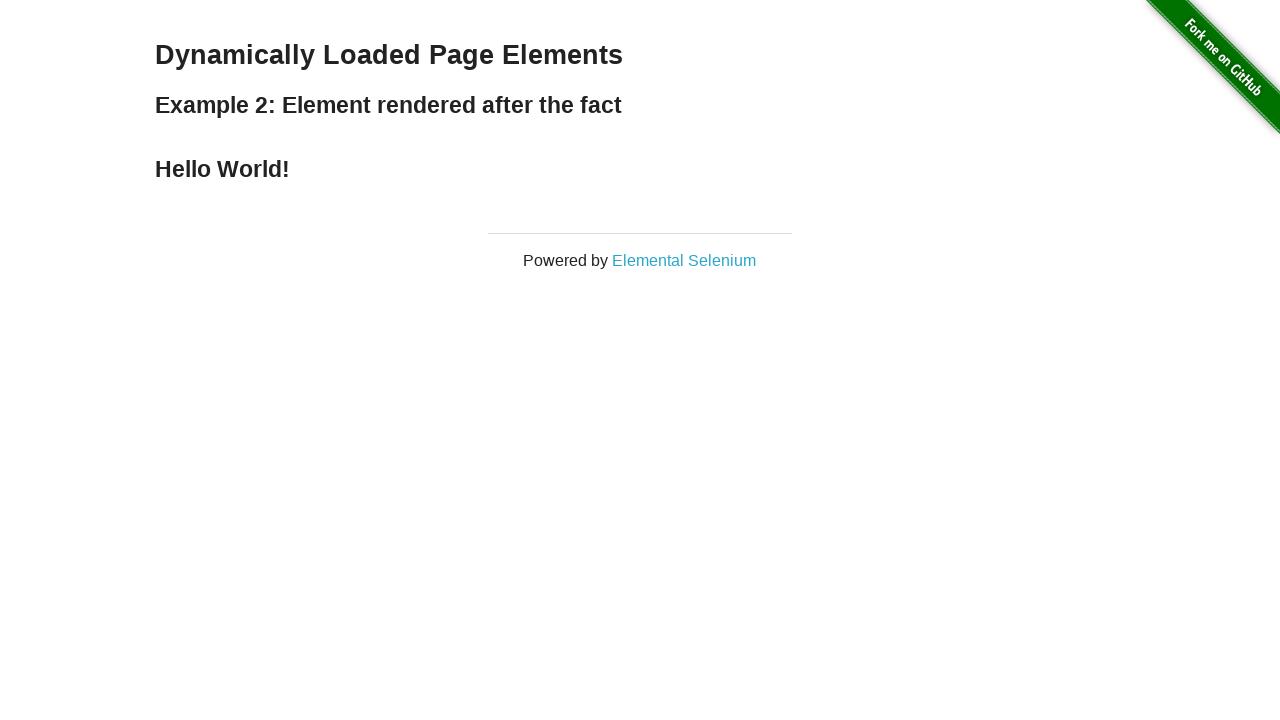

Located #finish element
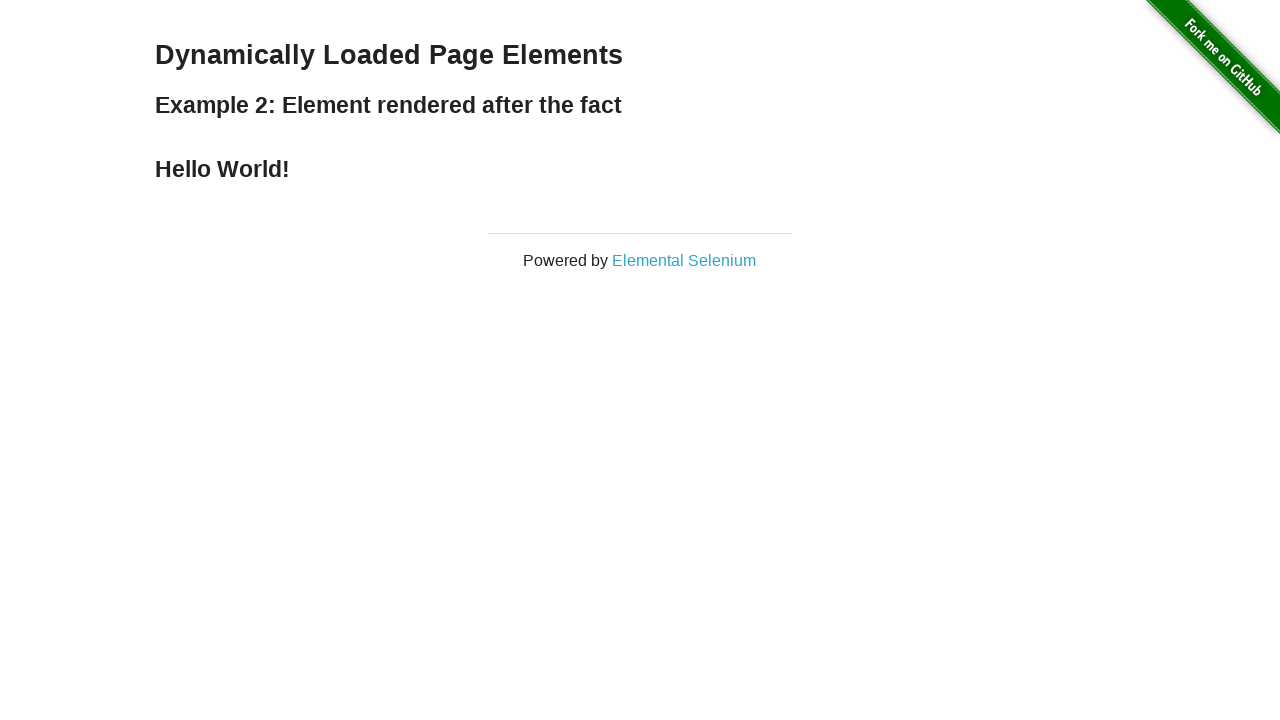

Verified #finish element contains 'Hello World!' text
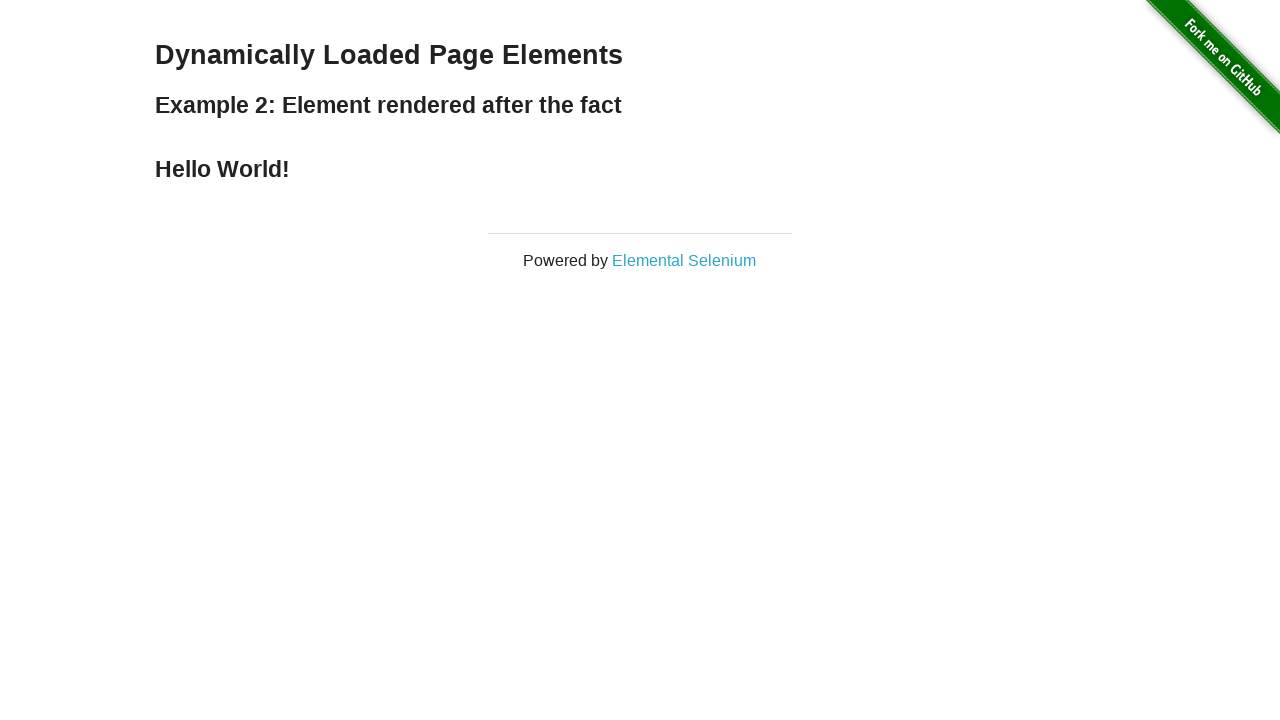

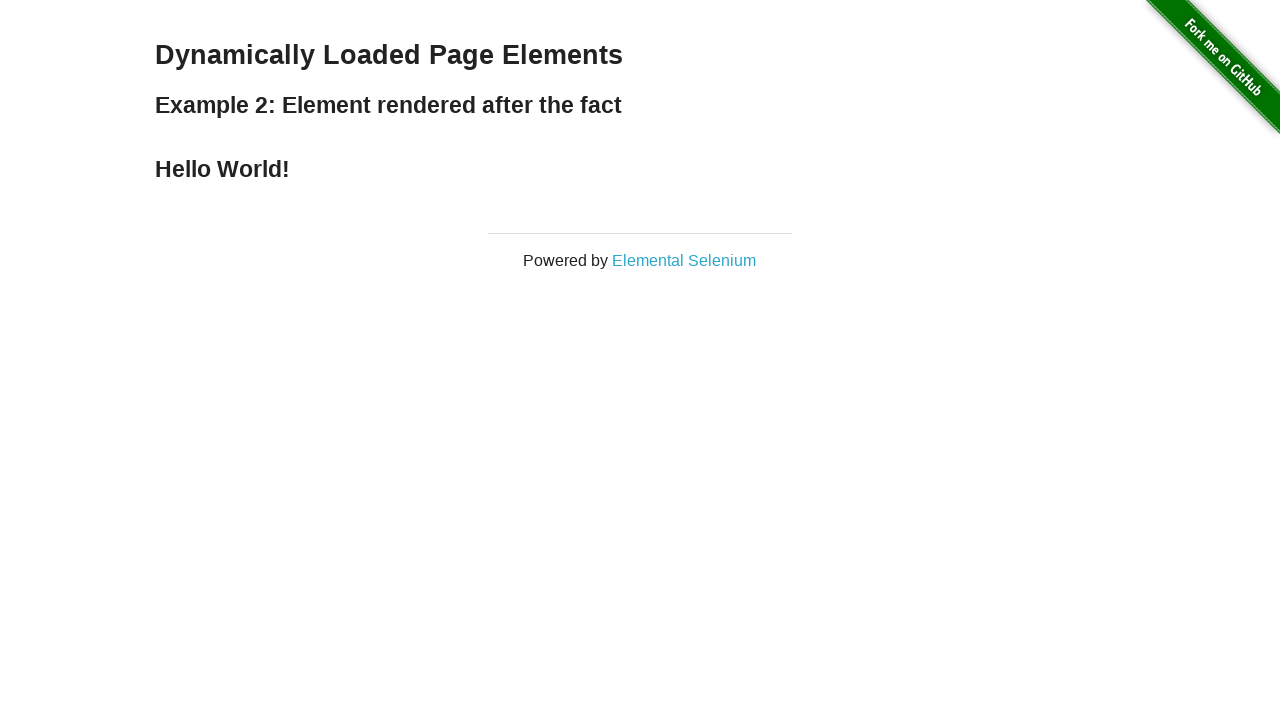